Tests interacting with an SVG map of India by finding and clicking on the Maharashtra state to zoom in

Starting URL: https://www.amcharts.com/svg-maps/?map=india

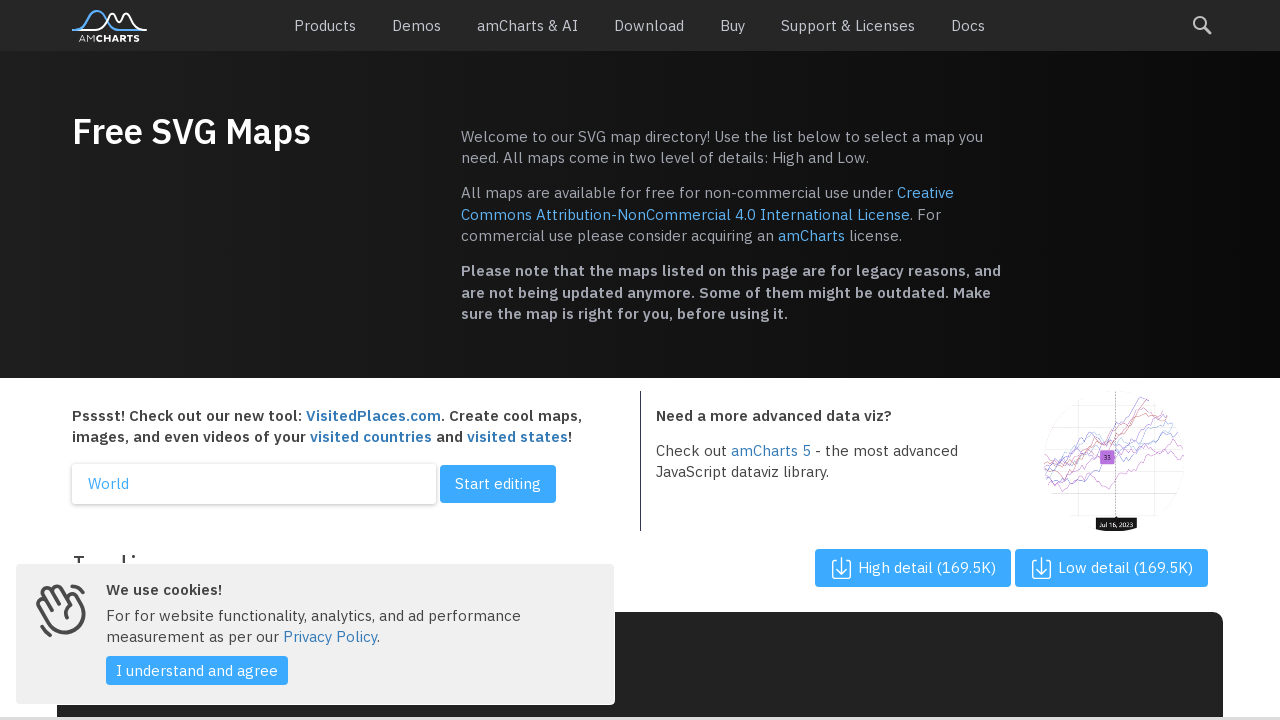

Located all state path elements in the SVG map of India
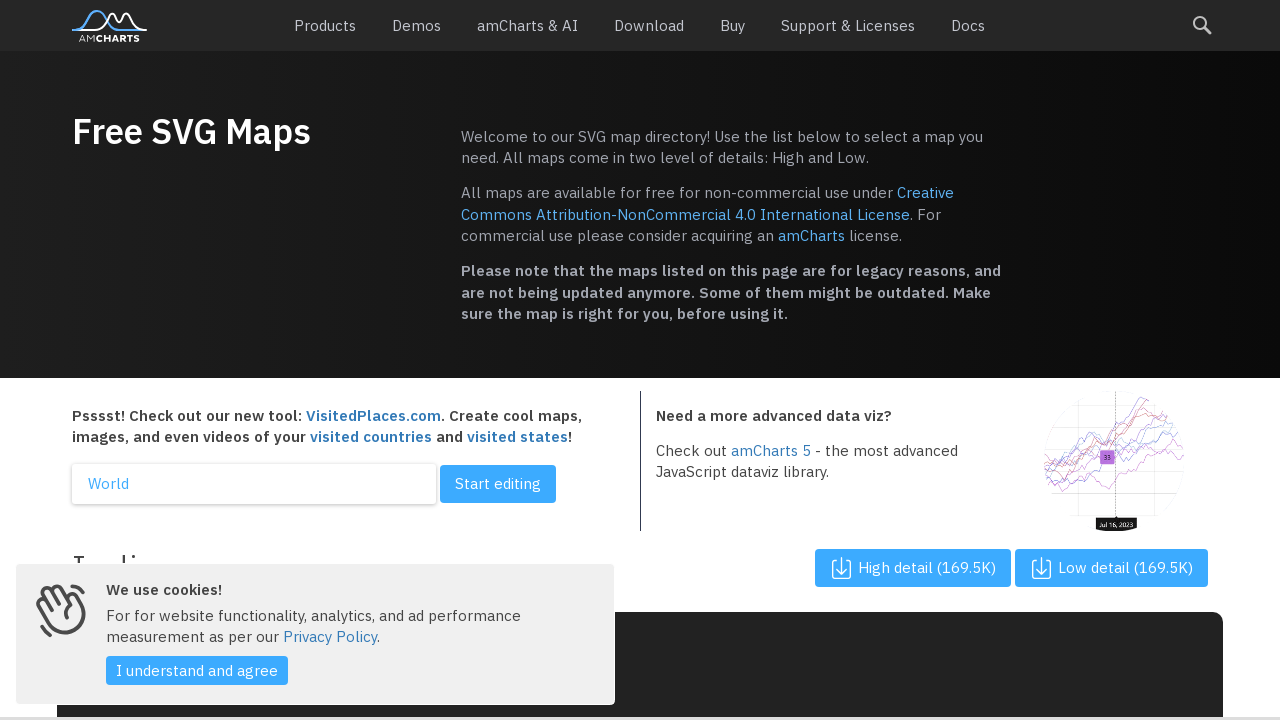

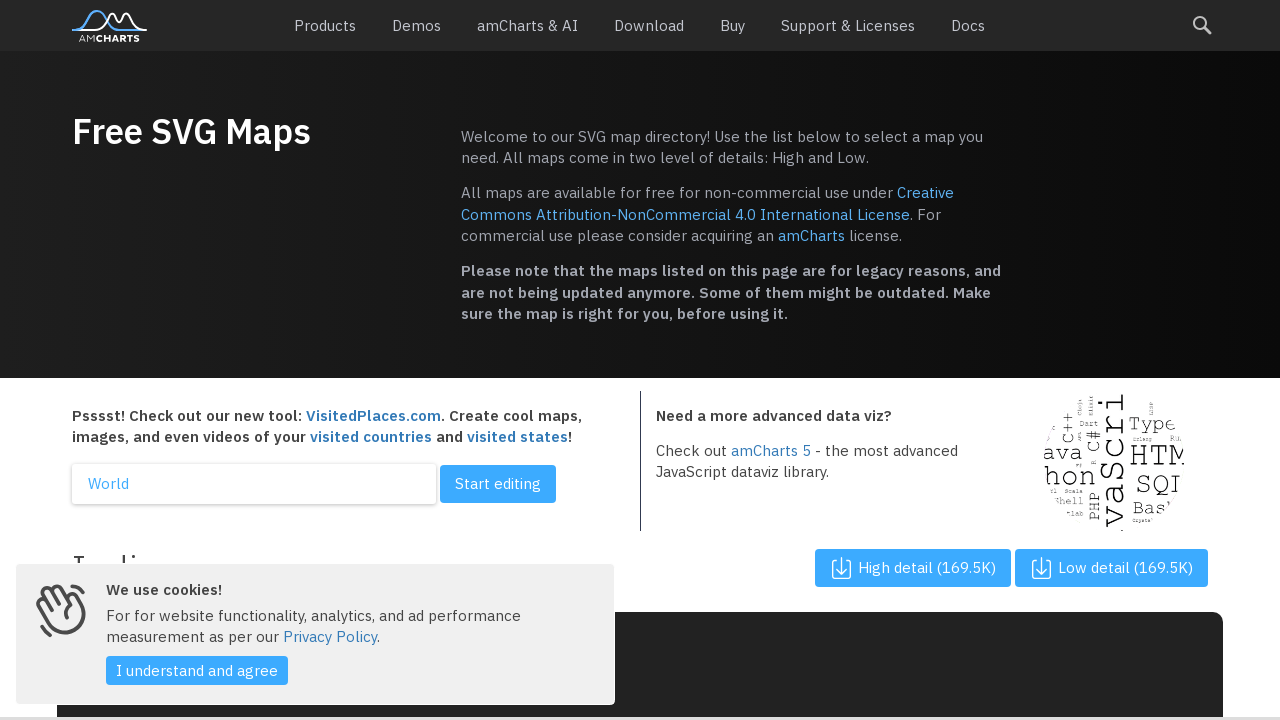